Navigates to cleverbots.ru, switches language settings, and verifies a specific project item image element is visible

Starting URL: https://cleverbots.ru/

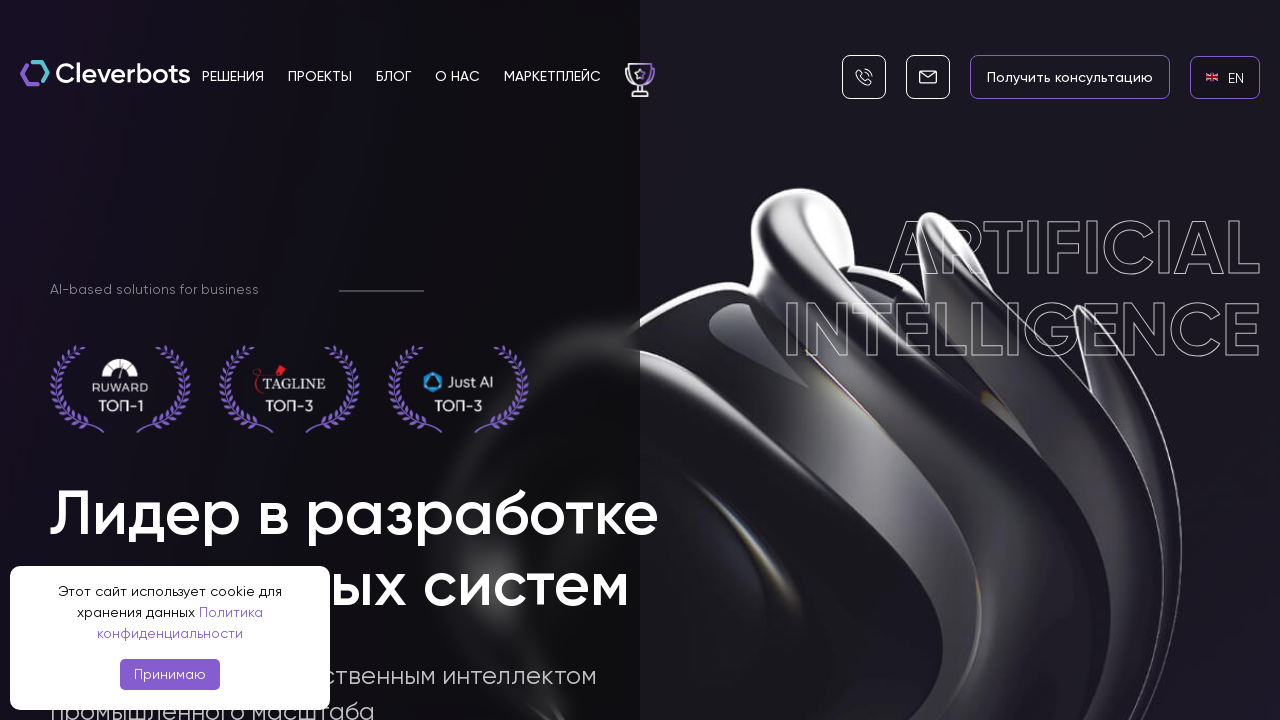

EN language link became visible
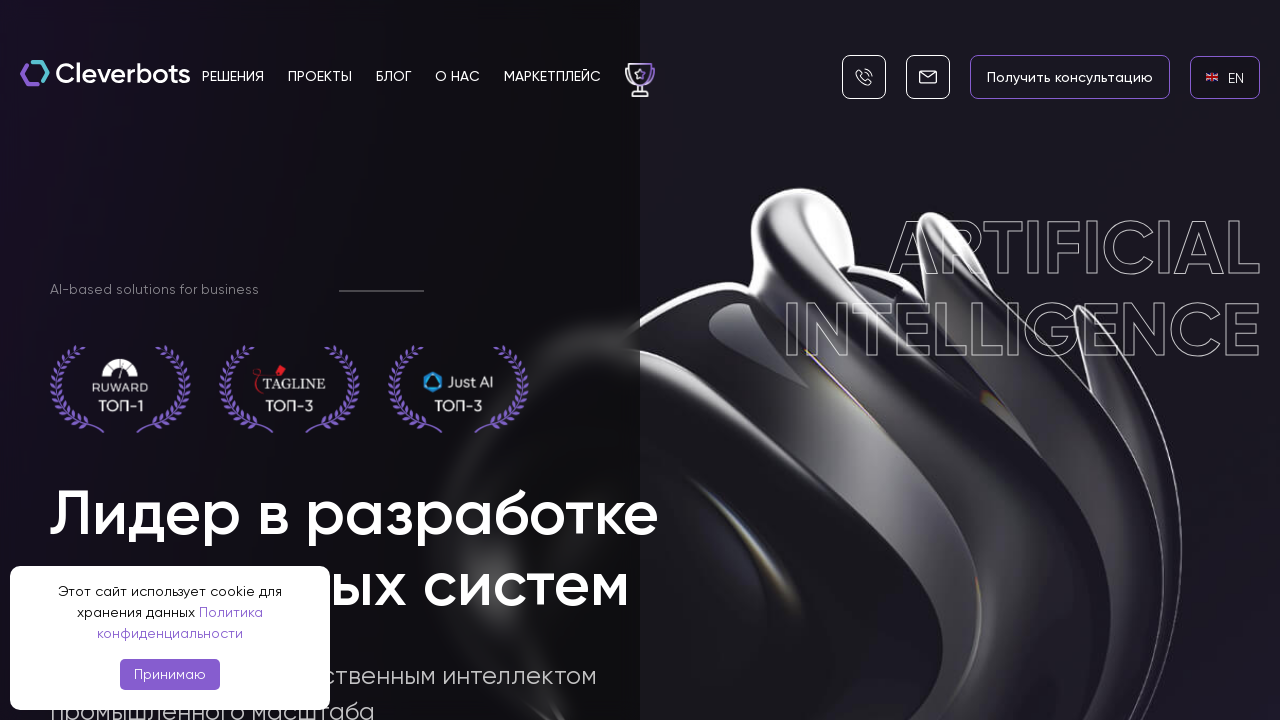

Clicked EN language link to switch to English at (1225, 77) on internal:role=link[name="en EN"i]
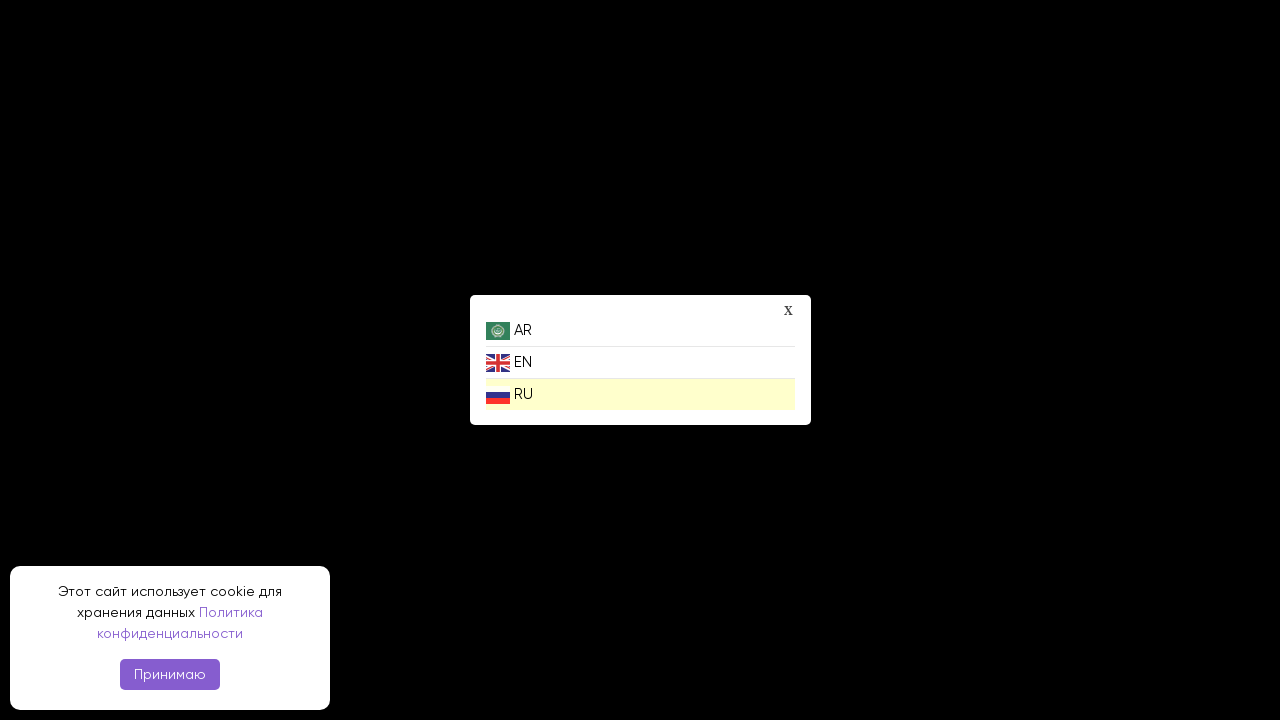

RU language link became visible
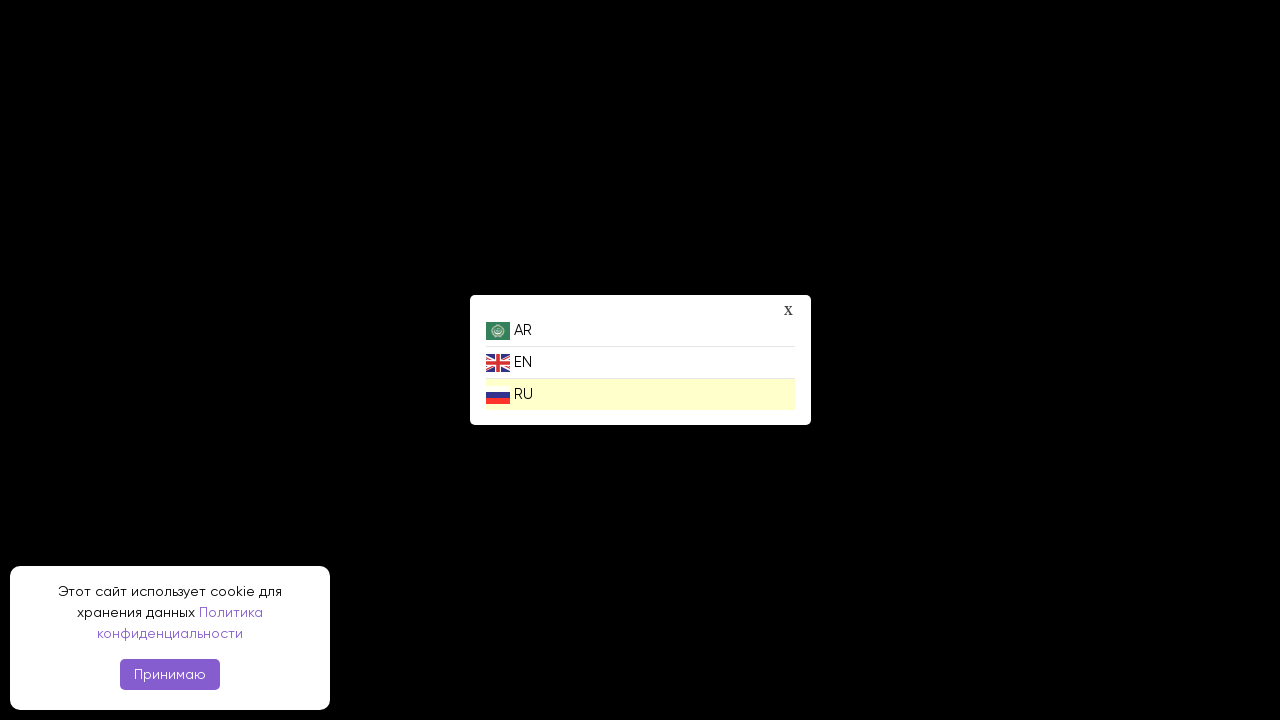

Clicked RU language link to switch to Russian at (640, 394) on internal:role=link[name="ru RU"i]
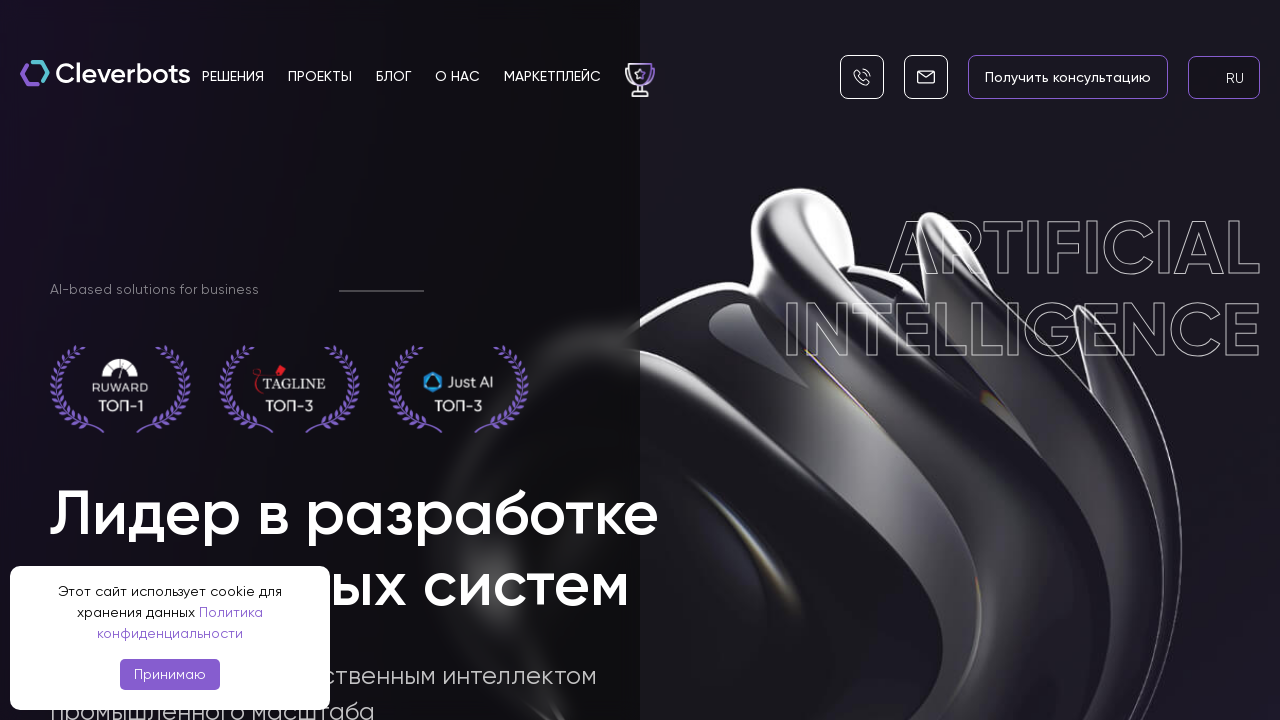

Second project item image element (simplebar-content) became visible
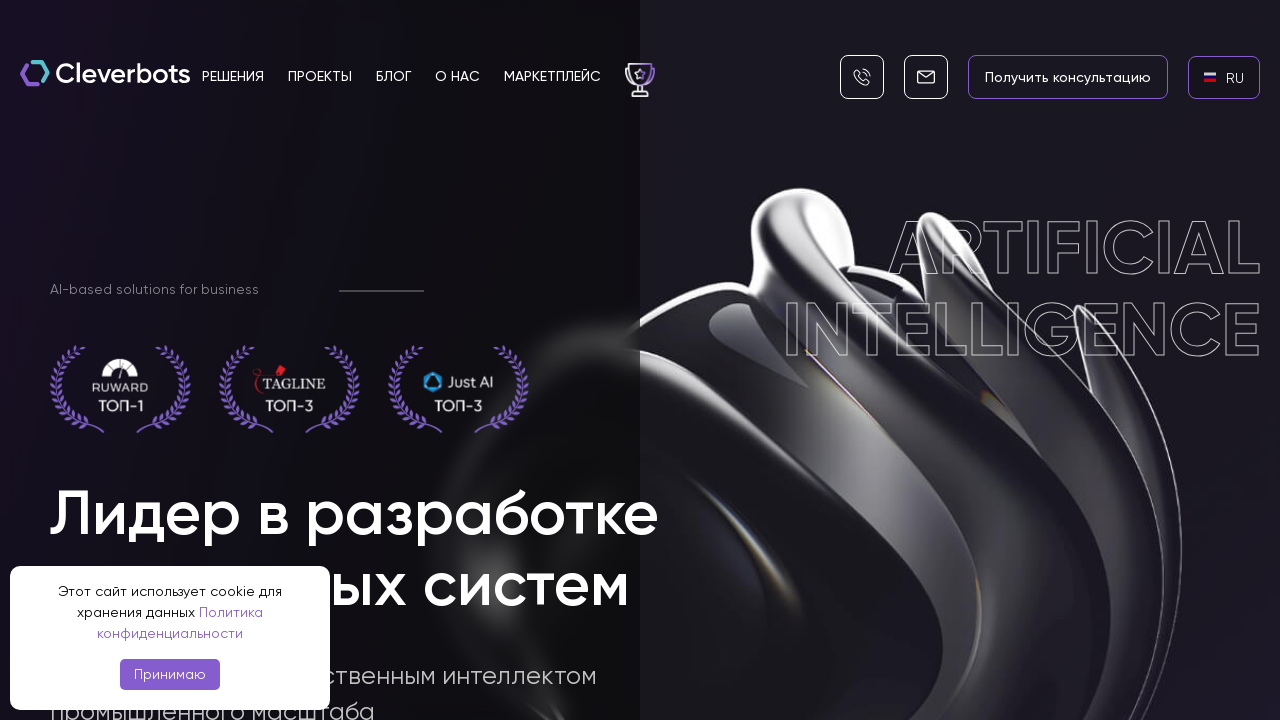

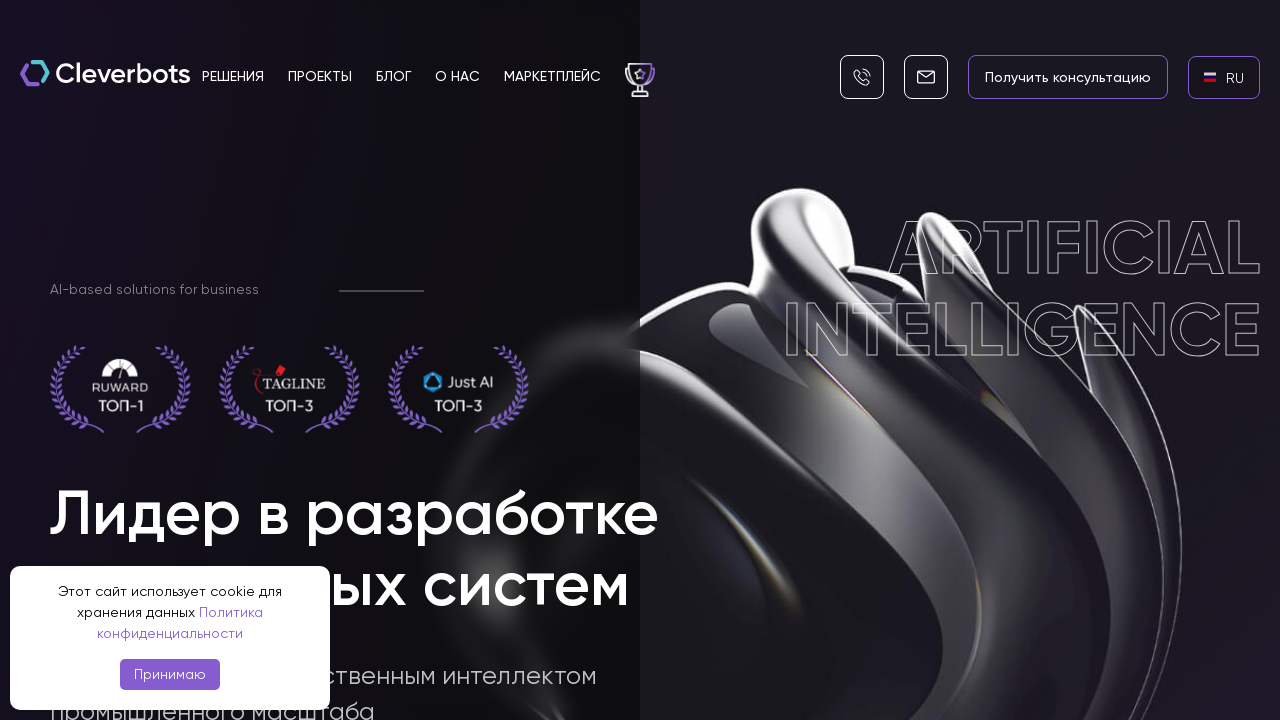